Tests browser back button navigation between filter views

Starting URL: https://demo.playwright.dev/todomvc

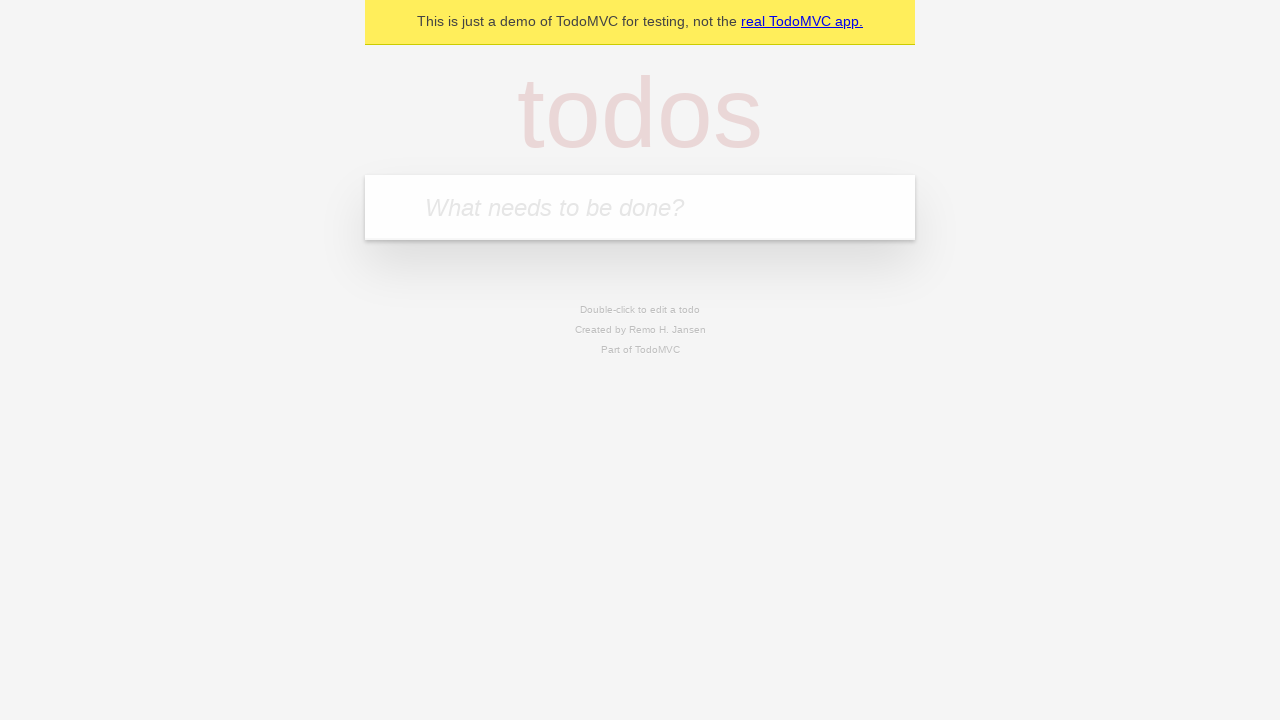

Filled todo input with 'buy some cheese' on internal:attr=[placeholder="What needs to be done?"i]
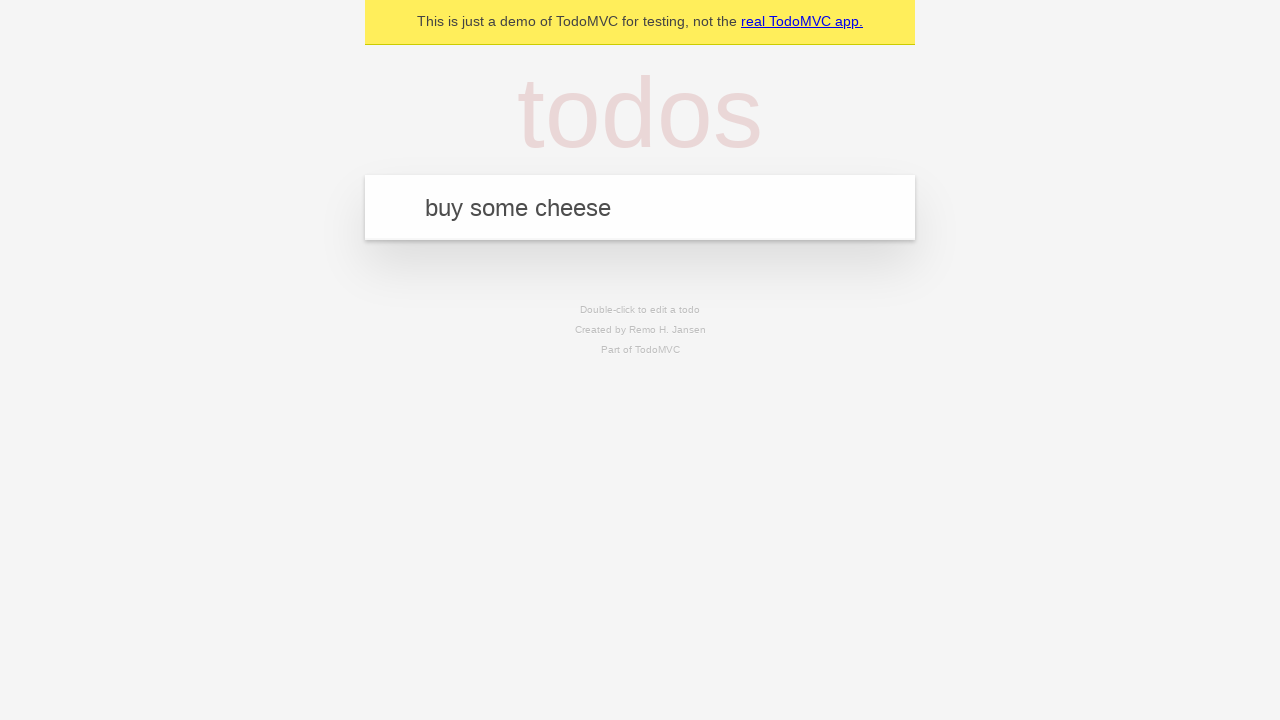

Pressed Enter to add first todo on internal:attr=[placeholder="What needs to be done?"i]
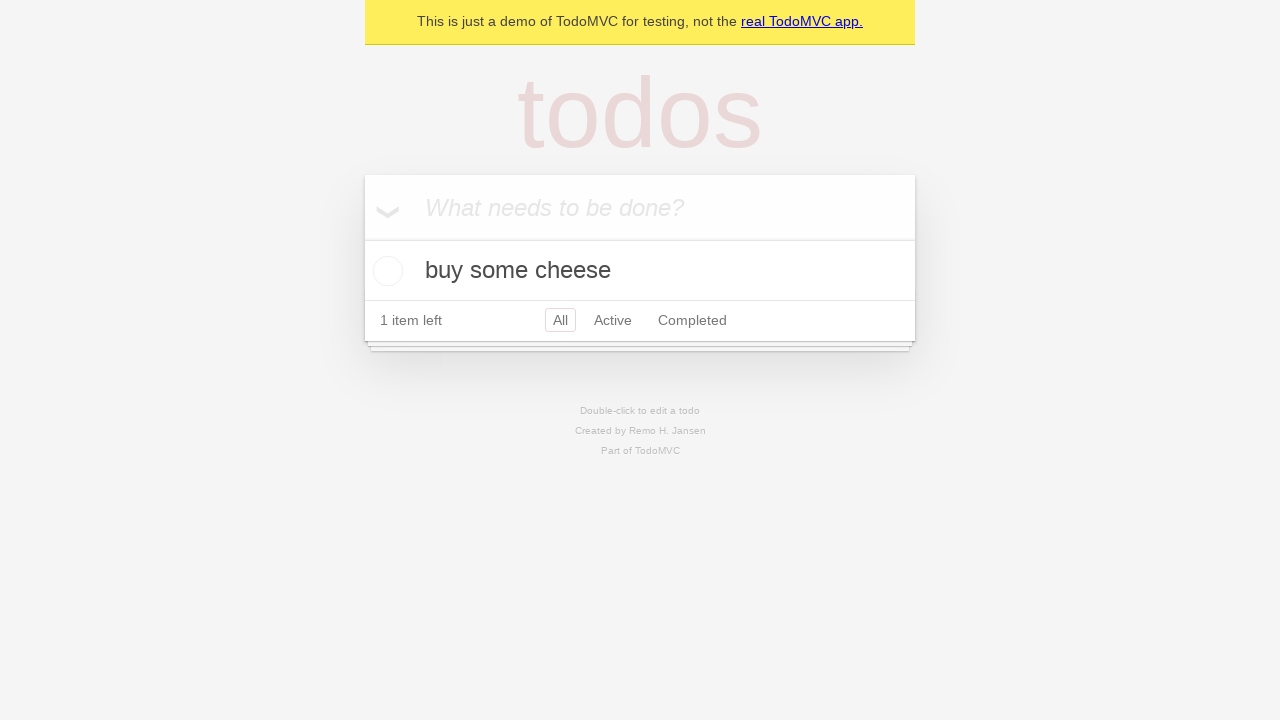

Filled todo input with 'feed the cat' on internal:attr=[placeholder="What needs to be done?"i]
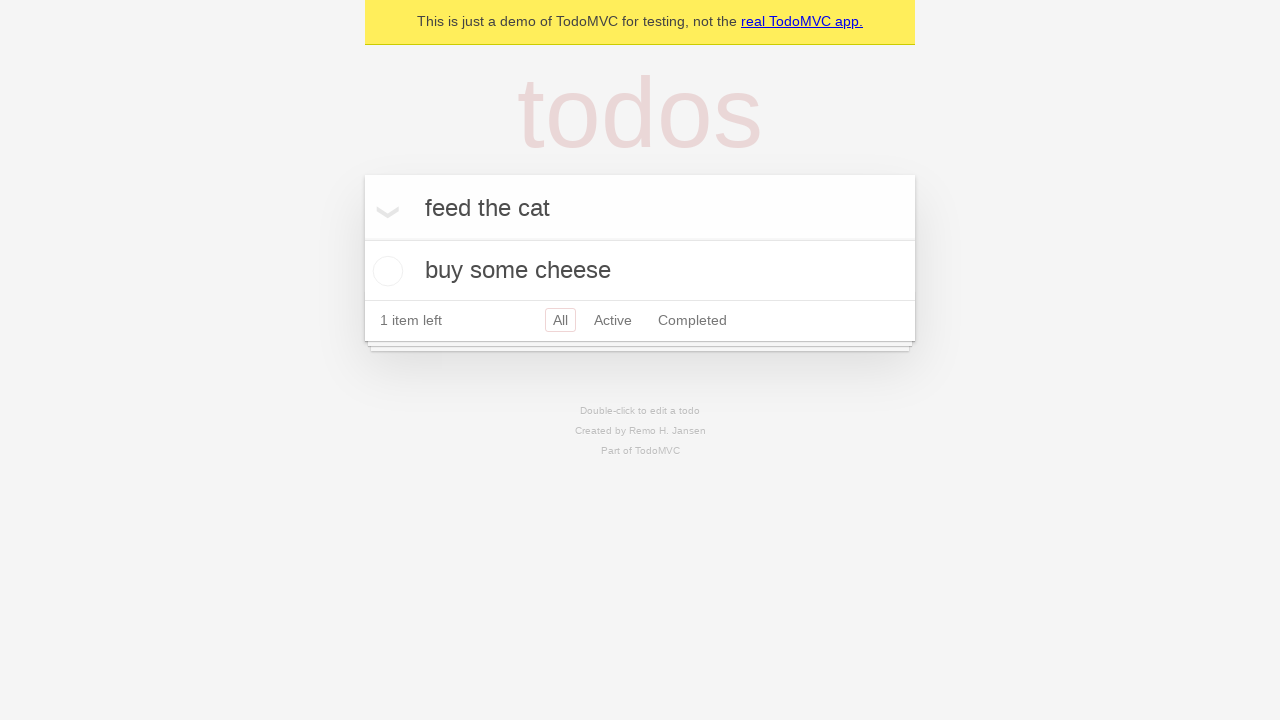

Pressed Enter to add second todo on internal:attr=[placeholder="What needs to be done?"i]
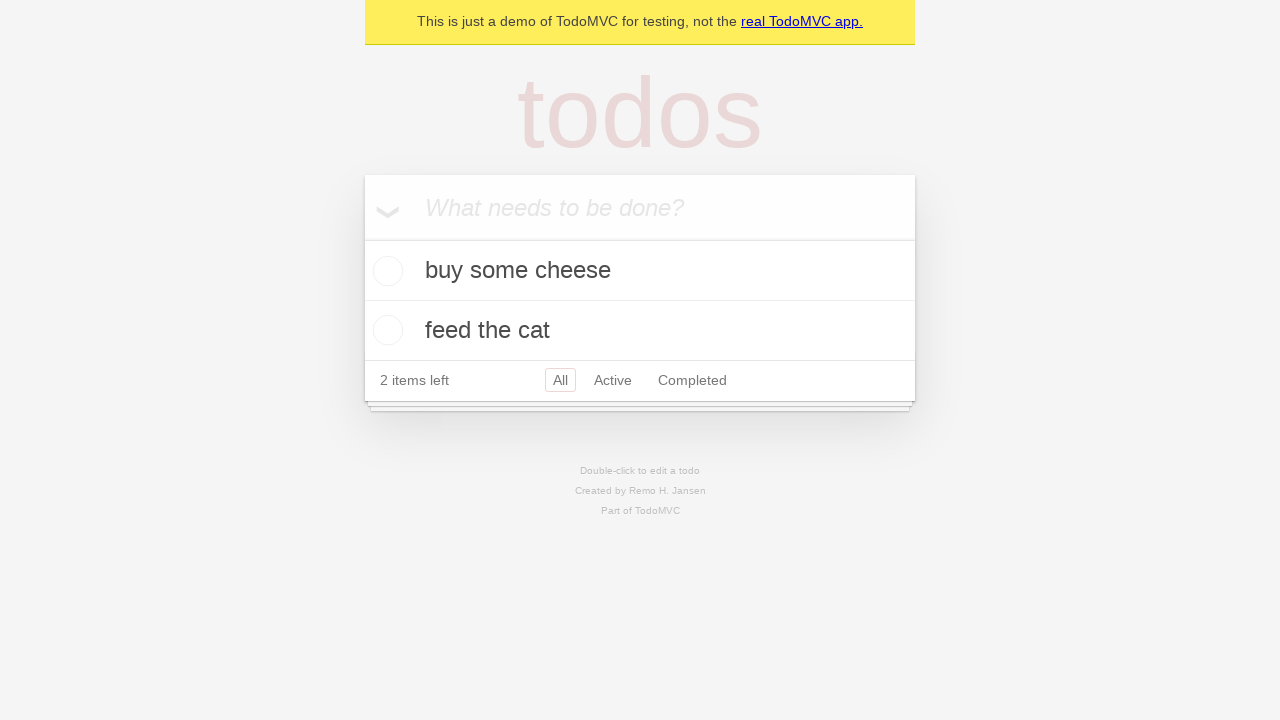

Filled todo input with 'book a doctors appointment' on internal:attr=[placeholder="What needs to be done?"i]
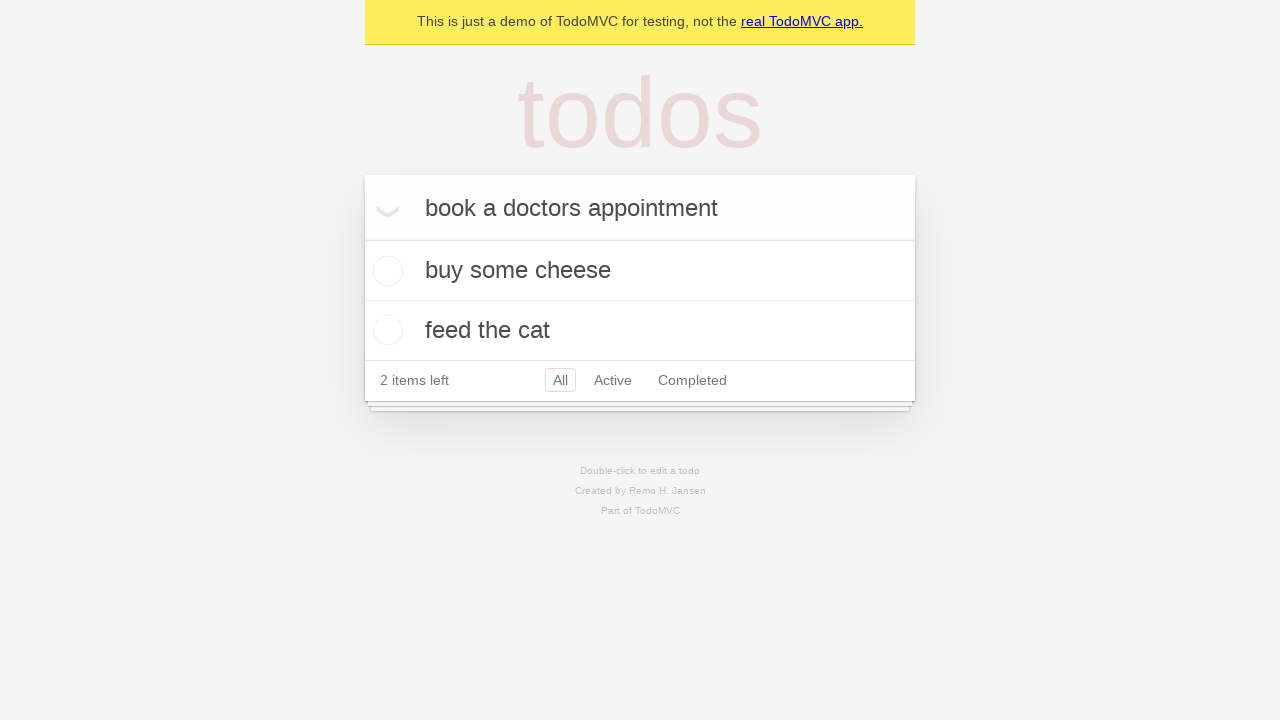

Pressed Enter to add third todo on internal:attr=[placeholder="What needs to be done?"i]
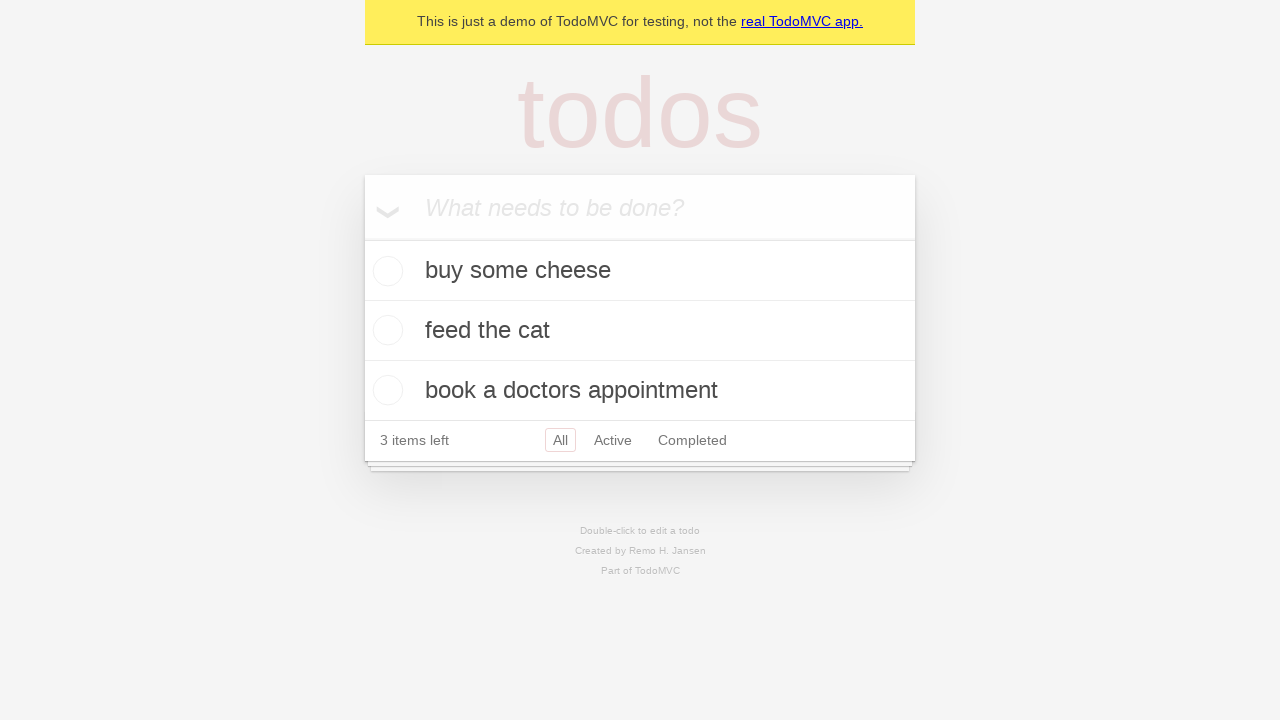

Checked second todo item as complete at (385, 330) on internal:testid=[data-testid="todo-item"s] >> nth=1 >> internal:role=checkbox
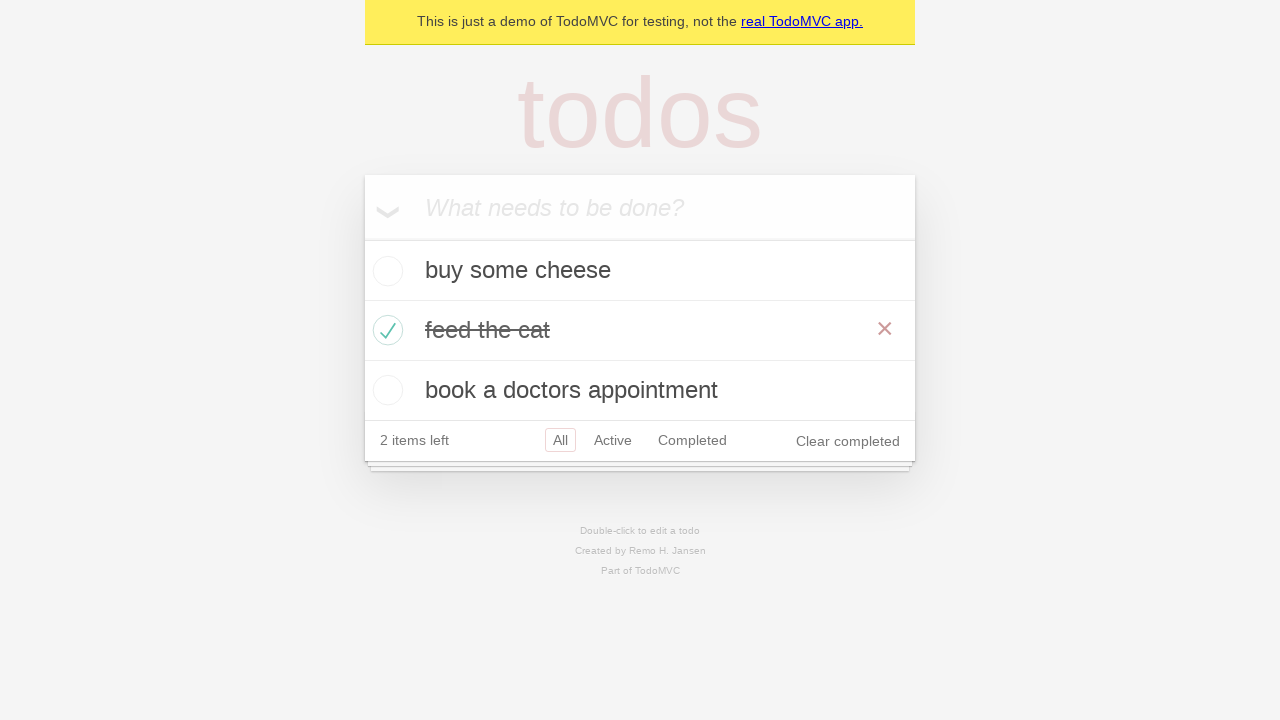

Clicked All filter to view all todos at (560, 440) on internal:role=link[name="All"i]
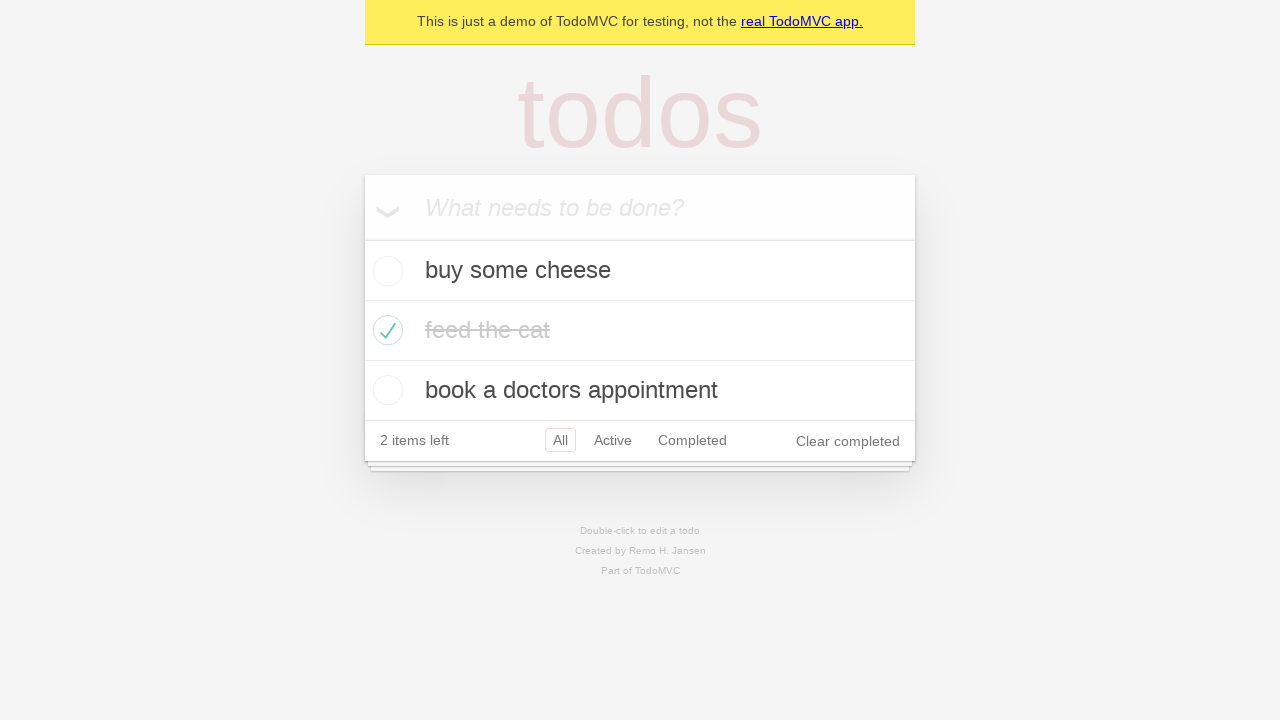

Clicked Active filter to view active todos at (613, 440) on internal:role=link[name="Active"i]
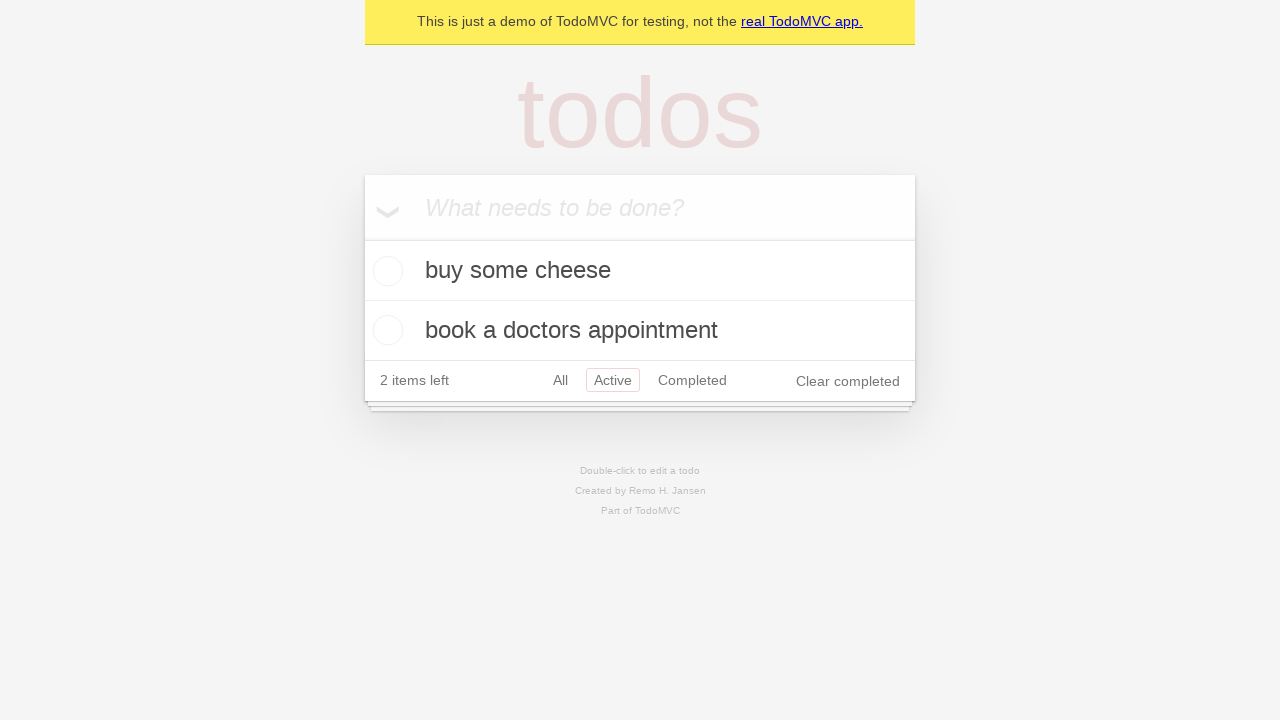

Clicked Completed filter to view completed todos at (692, 380) on internal:role=link[name="Completed"i]
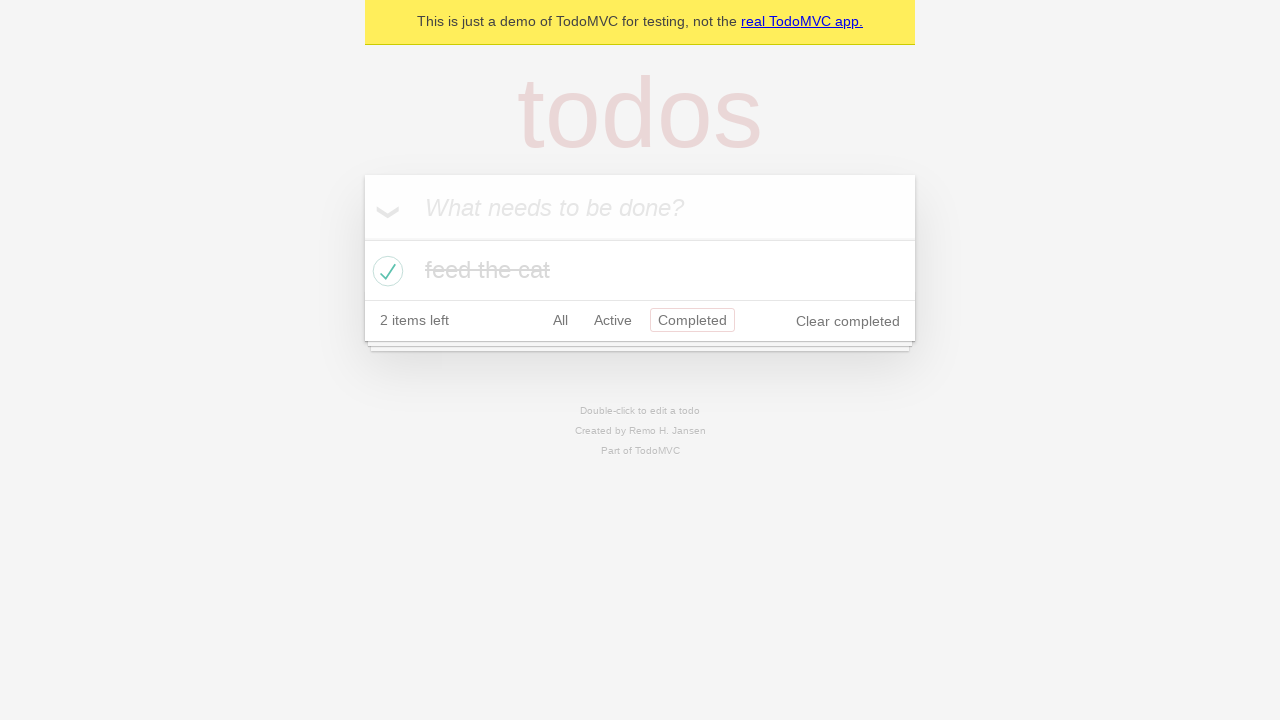

Navigated back to Active filter view
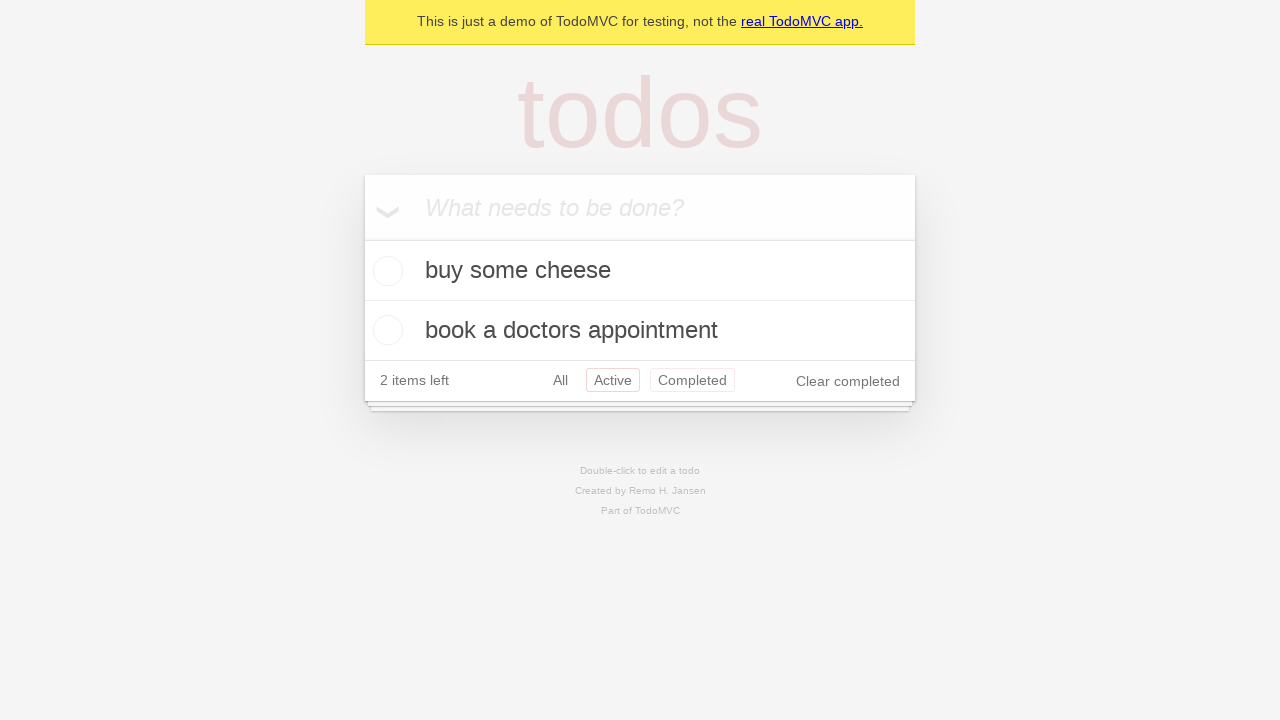

Navigated back to All filter view
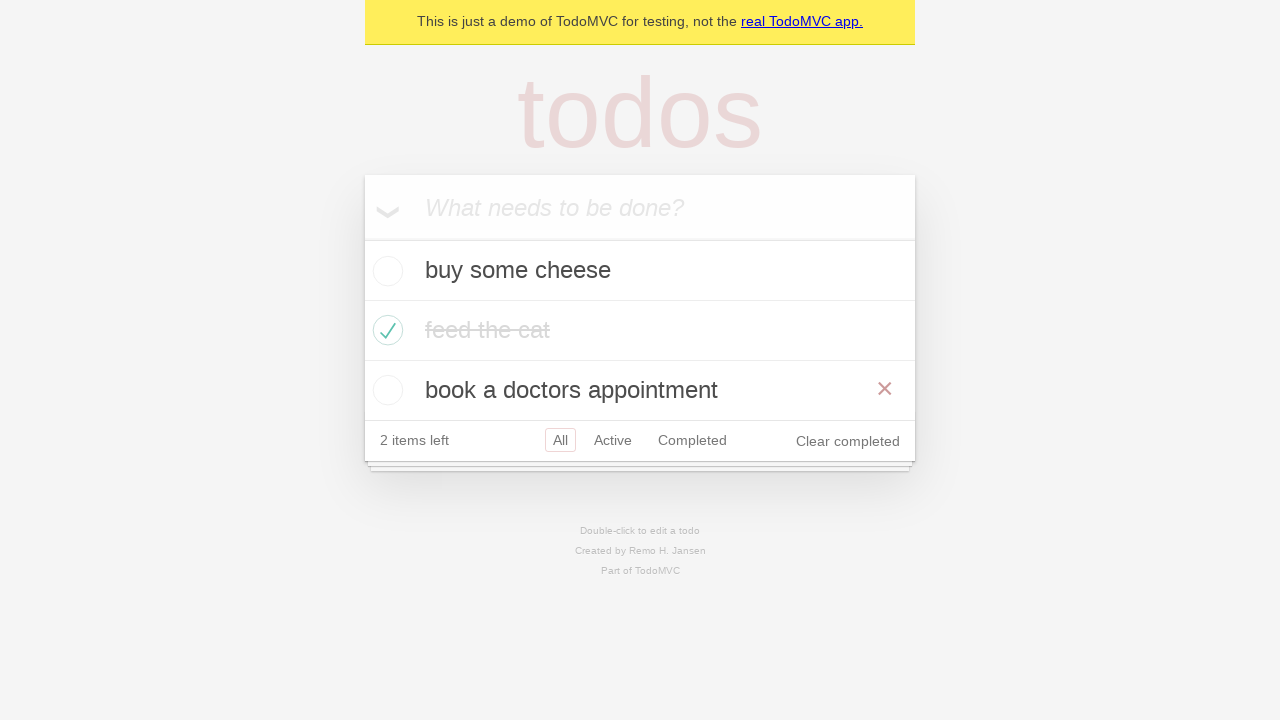

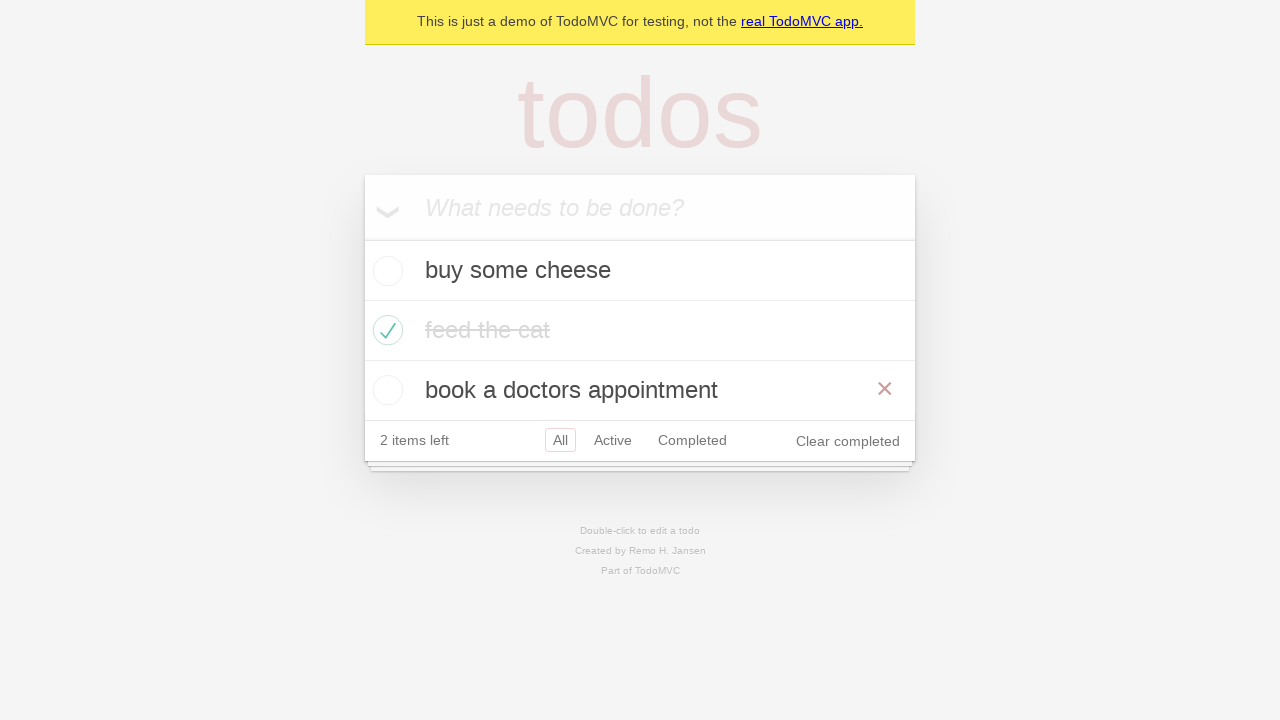